Navigates to a page, finds and clicks a link with a calculated text value, then fills out a registration form with personal information and submits it

Starting URL: http://suninjuly.github.io/find_link_text

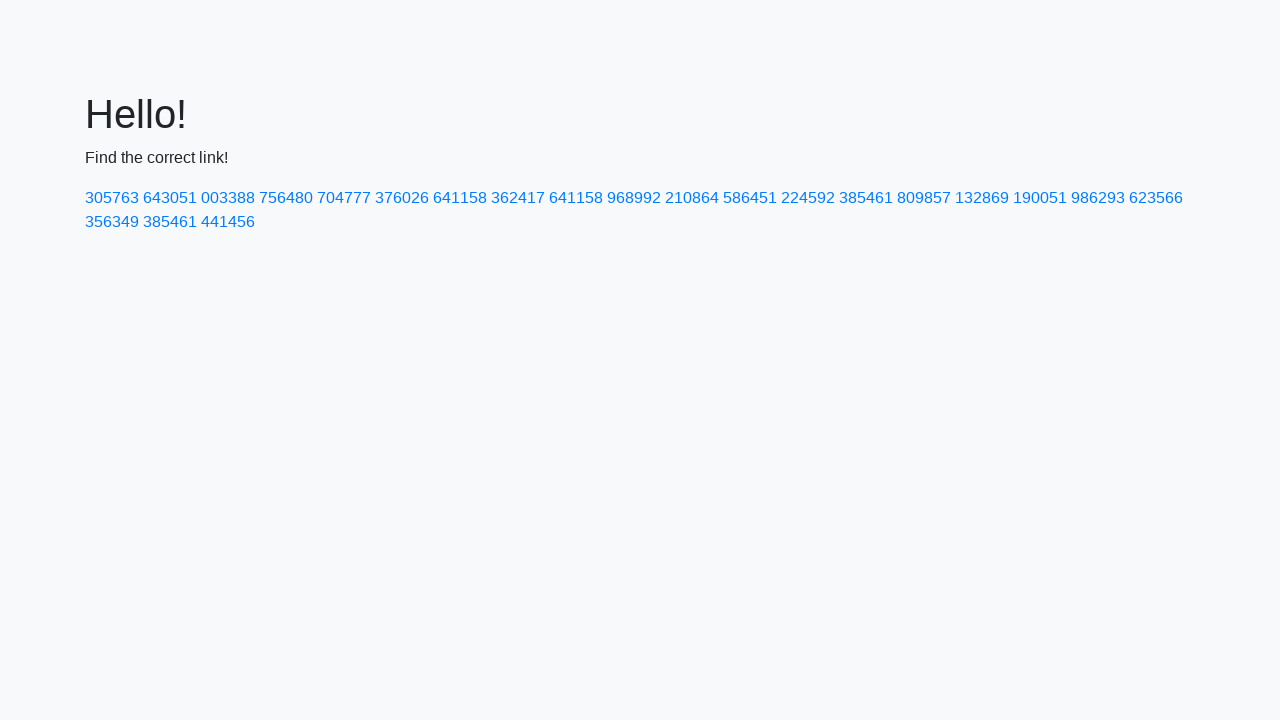

Clicked link with calculated text value at (808, 198) on text=224592
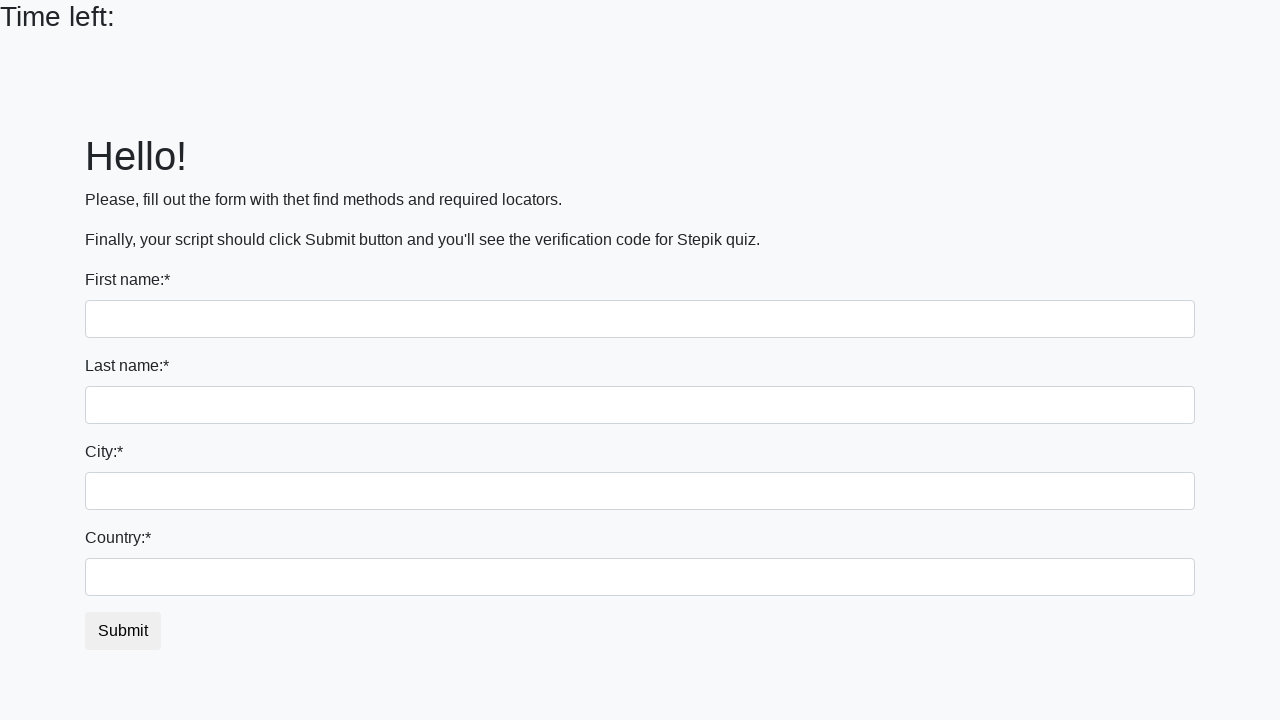

Filled first name field with 'John' on input[name='first_name']
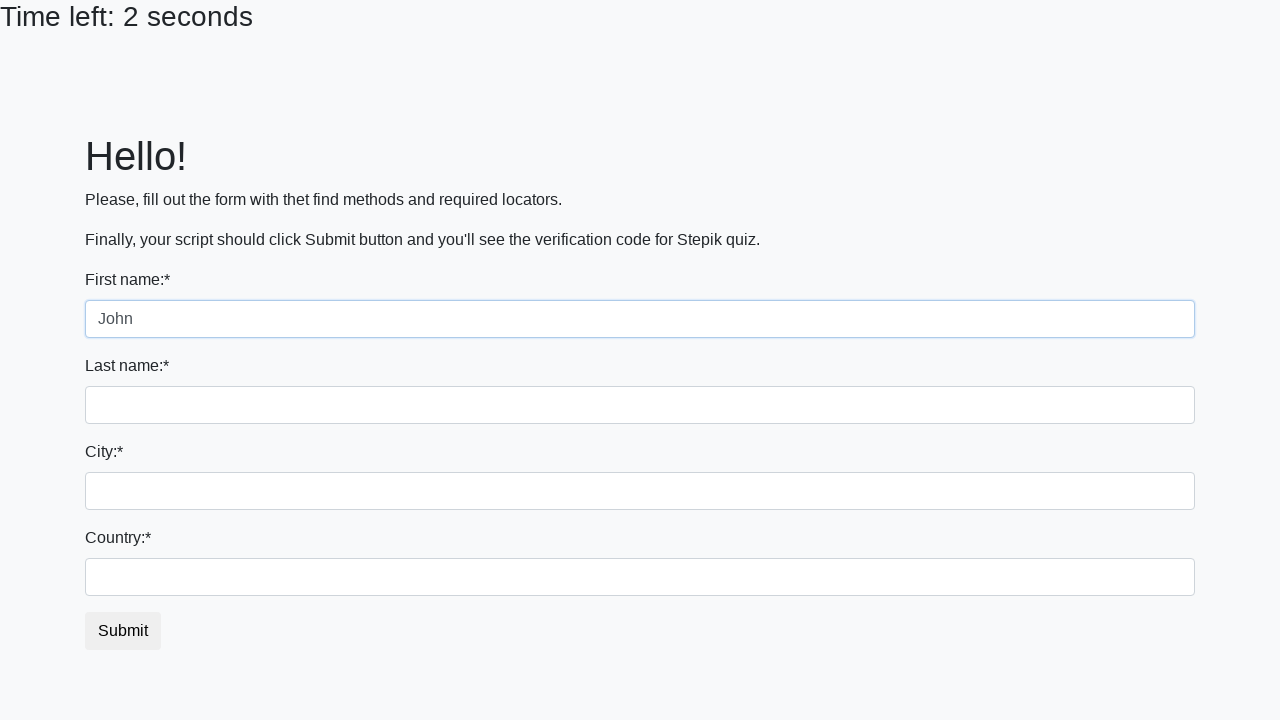

Filled last name field with 'Smith' on input[name='last_name']
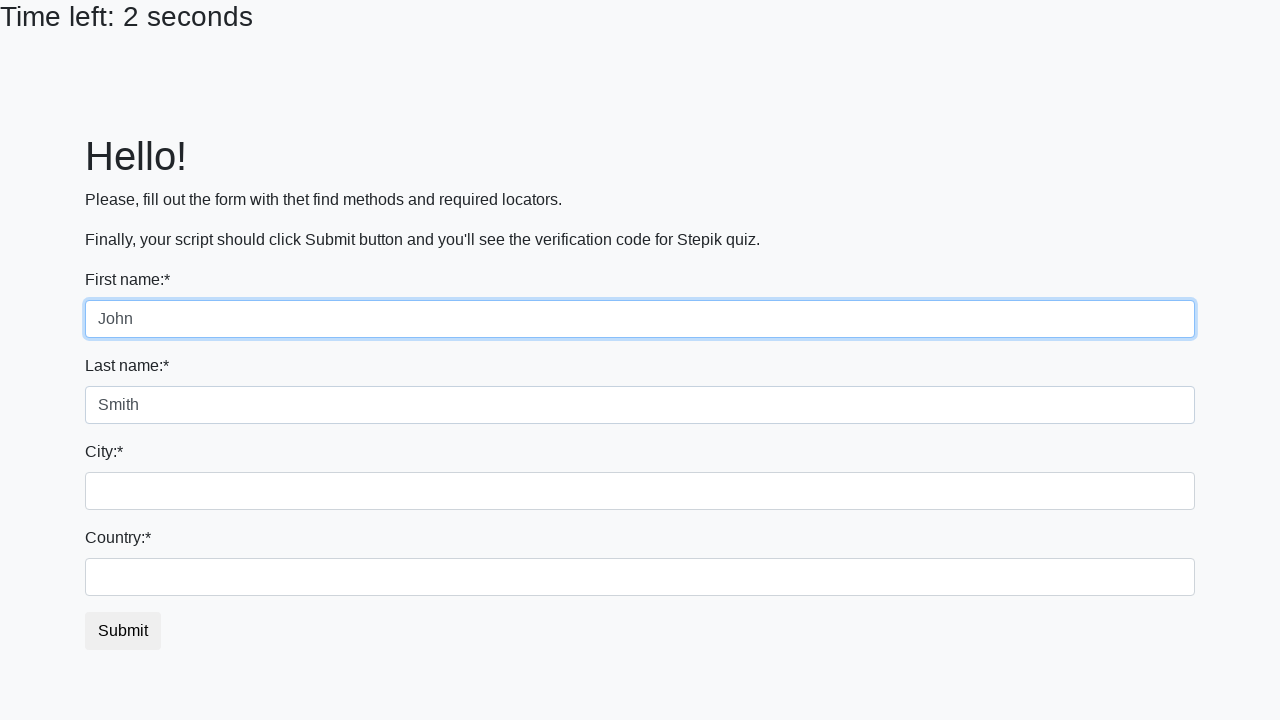

Filled city field with 'Glasgow' on .form-control.city
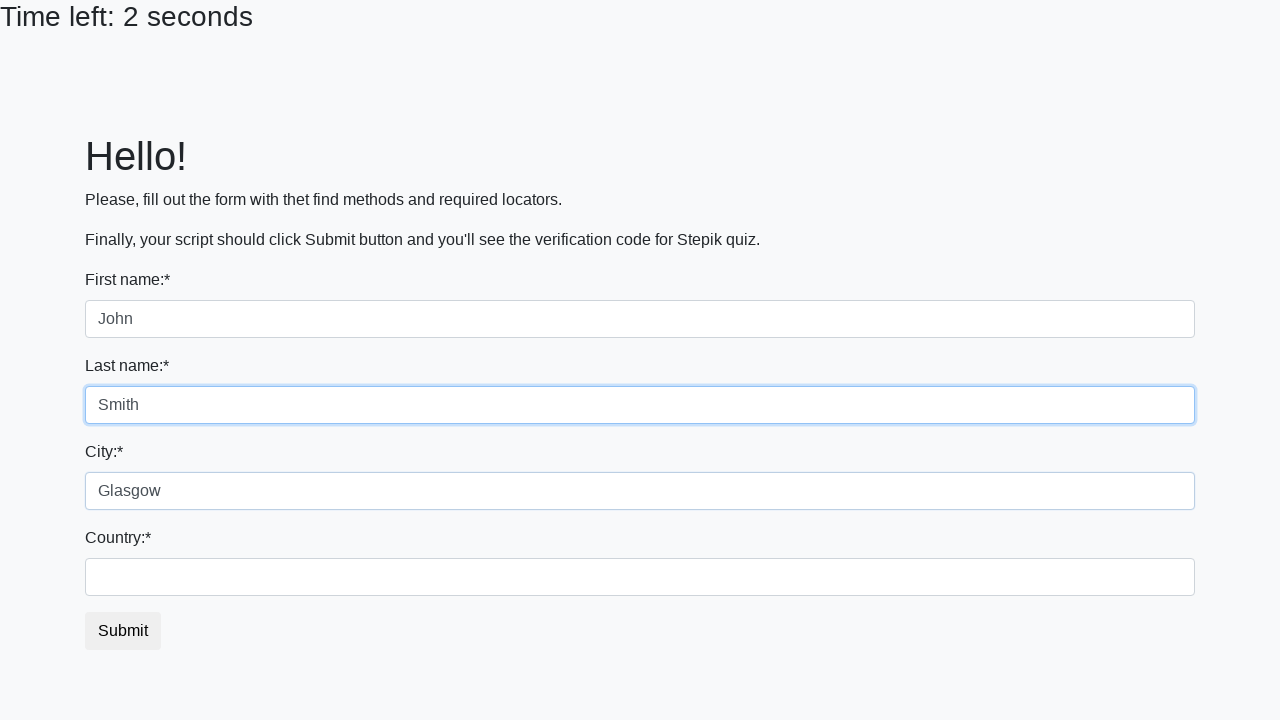

Filled country field with 'Scotland' on #country
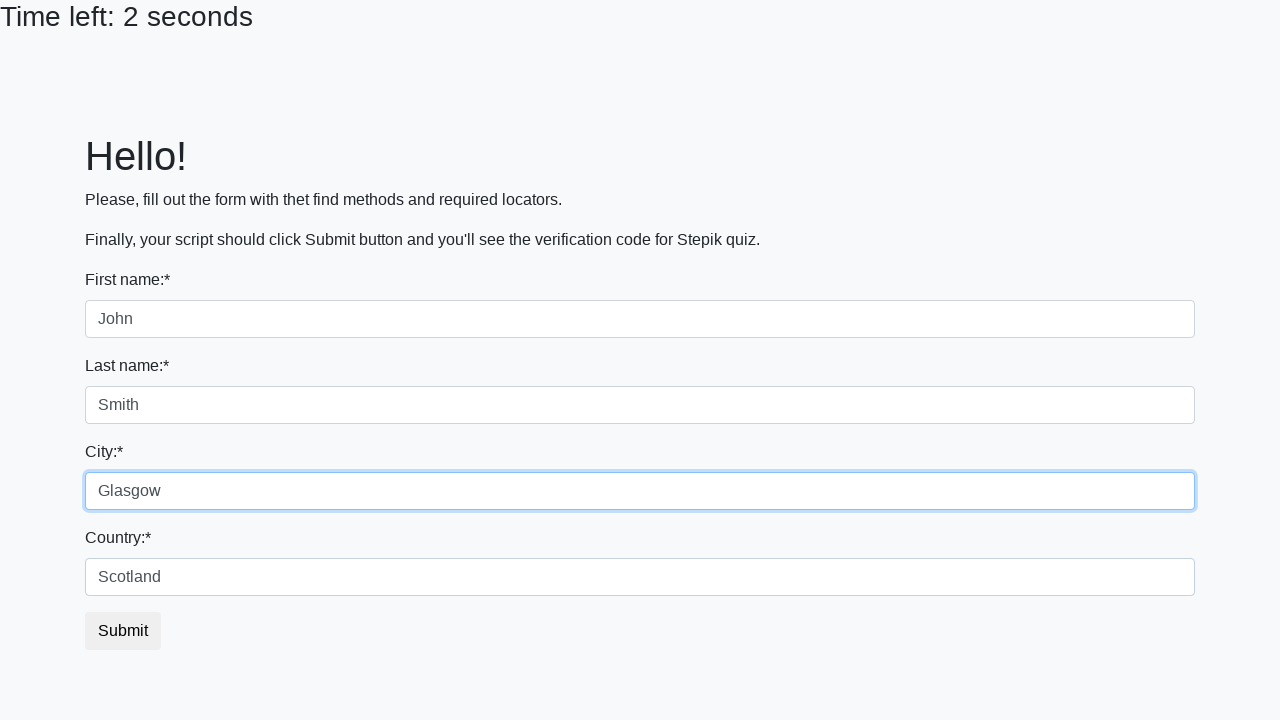

Clicked submit button to submit registration form at (123, 631) on button
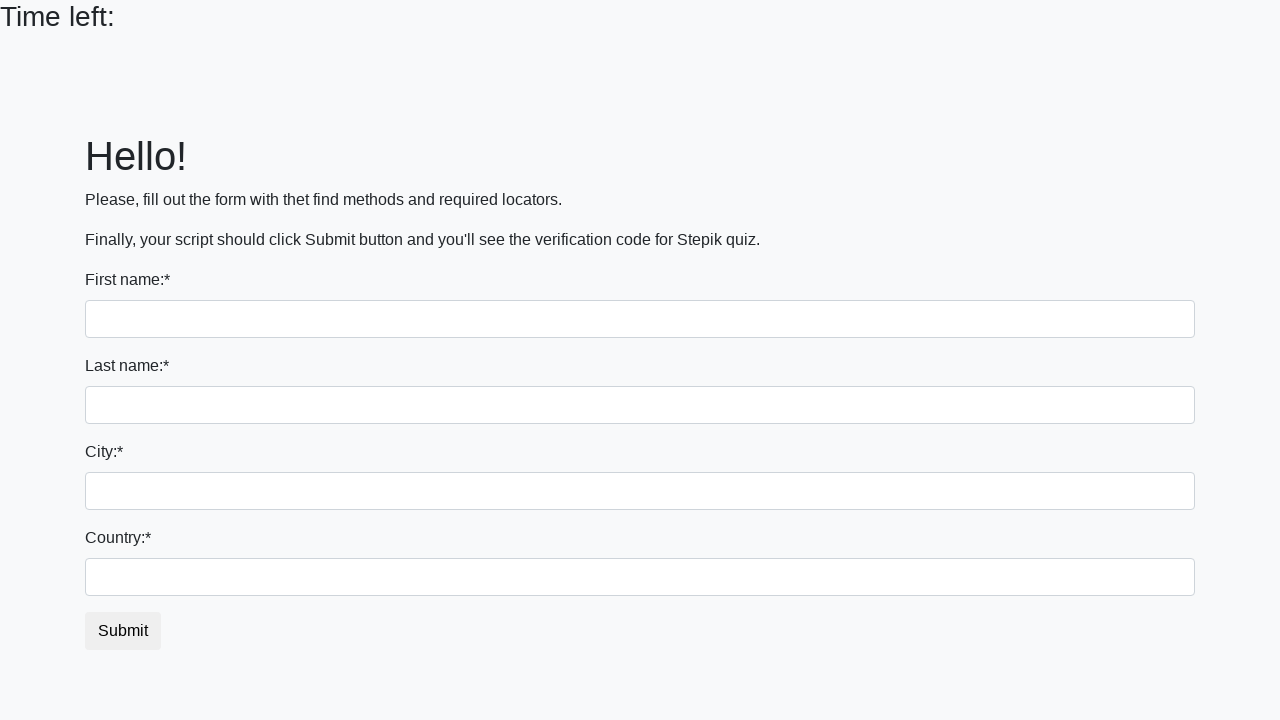

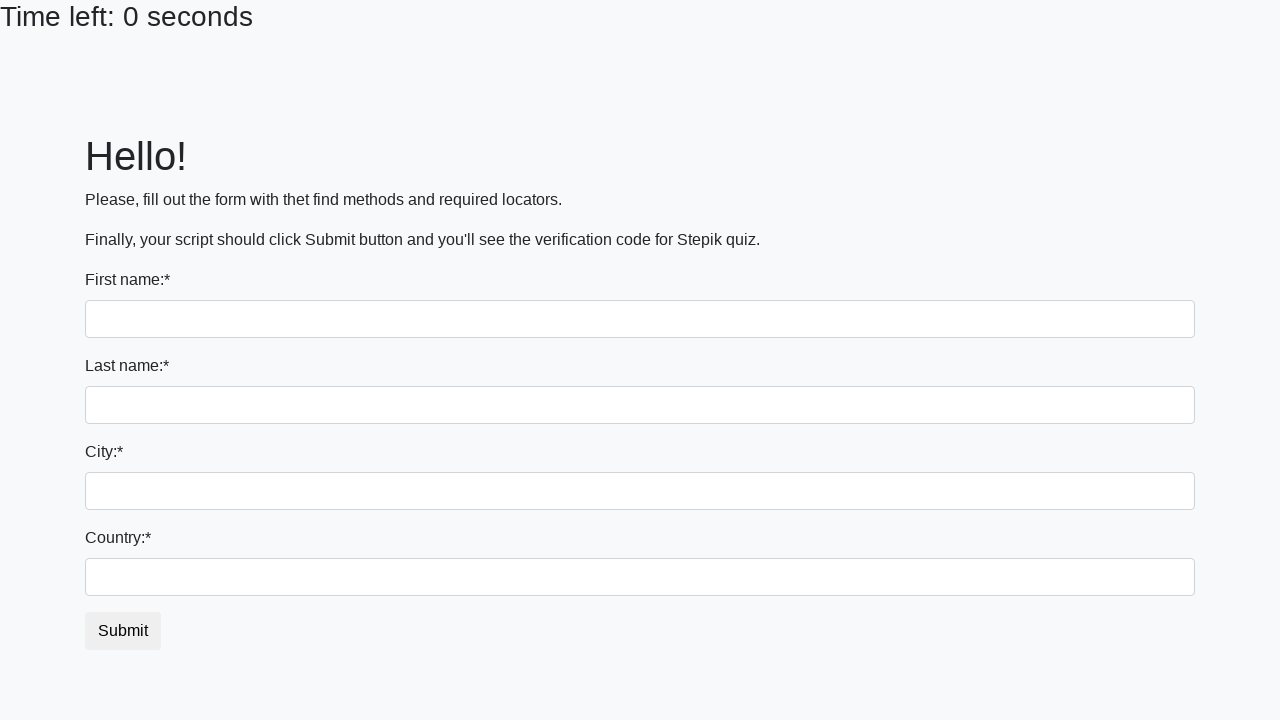